Navigates to the Broken Images page and verifies image elements are present

Starting URL: http://the-internet.herokuapp.com/

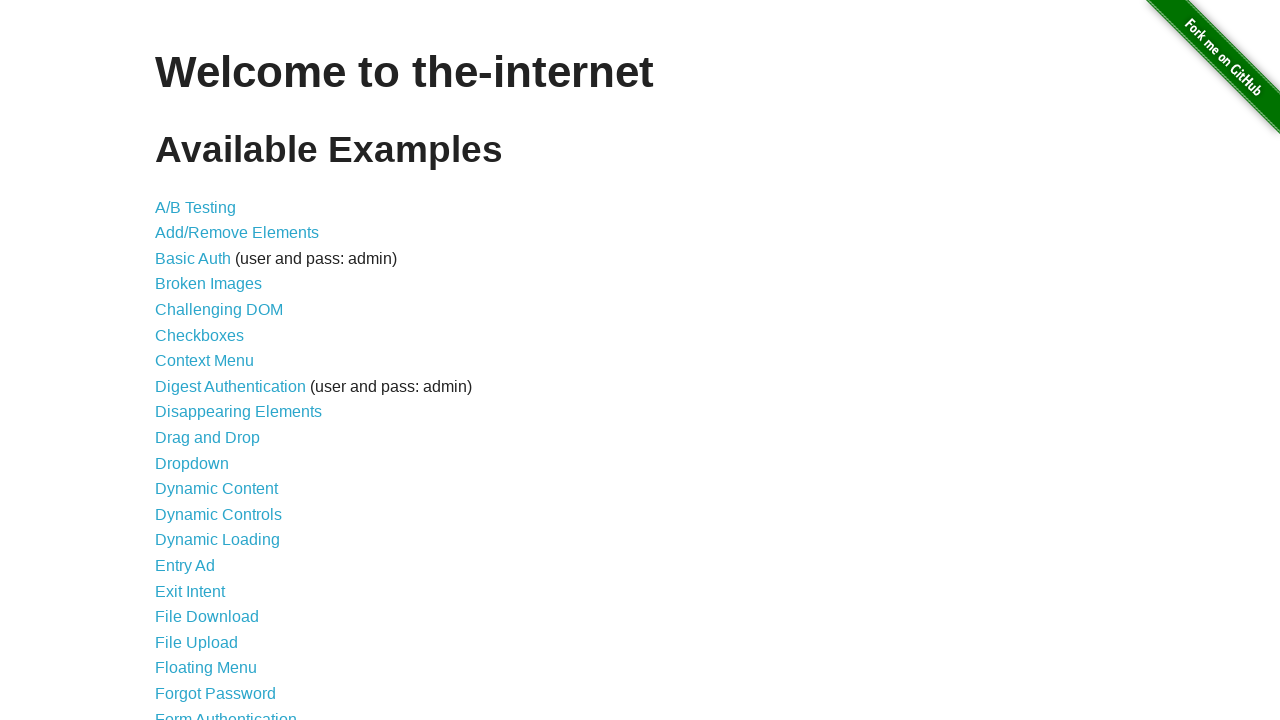

Clicked on Broken Images link at (208, 284) on text=Broken Images
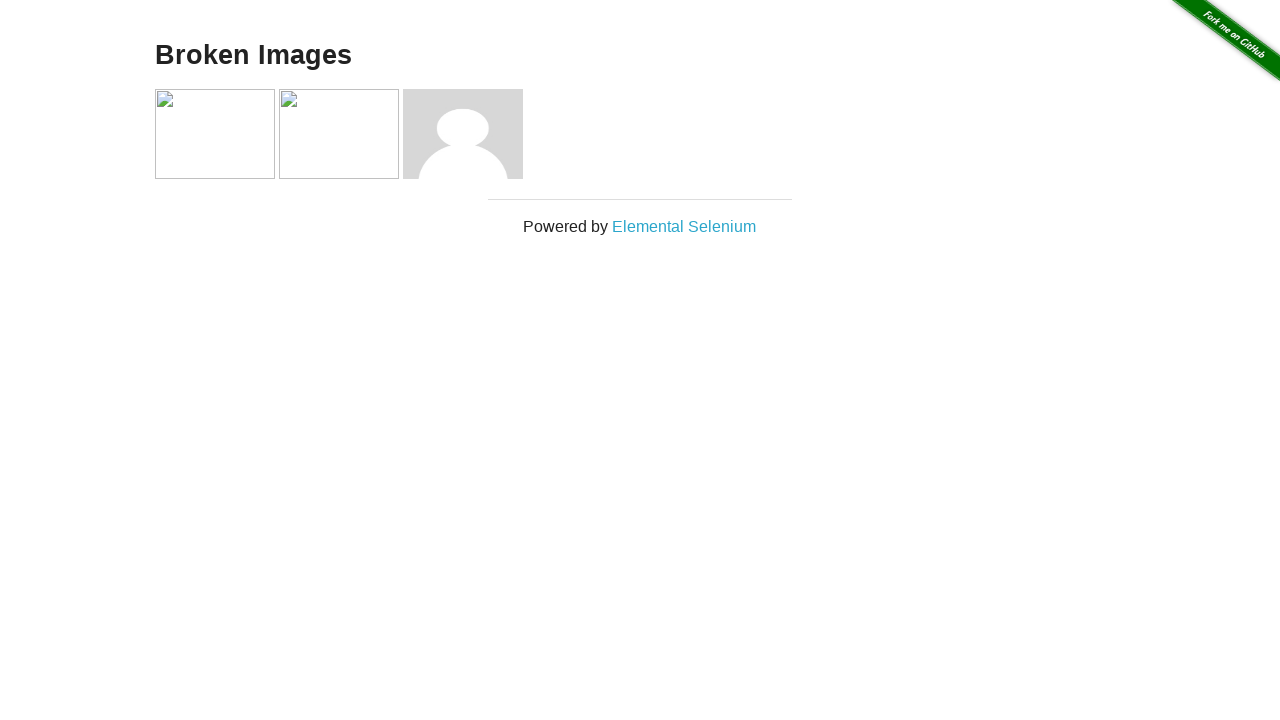

Image elements loaded on Broken Images page
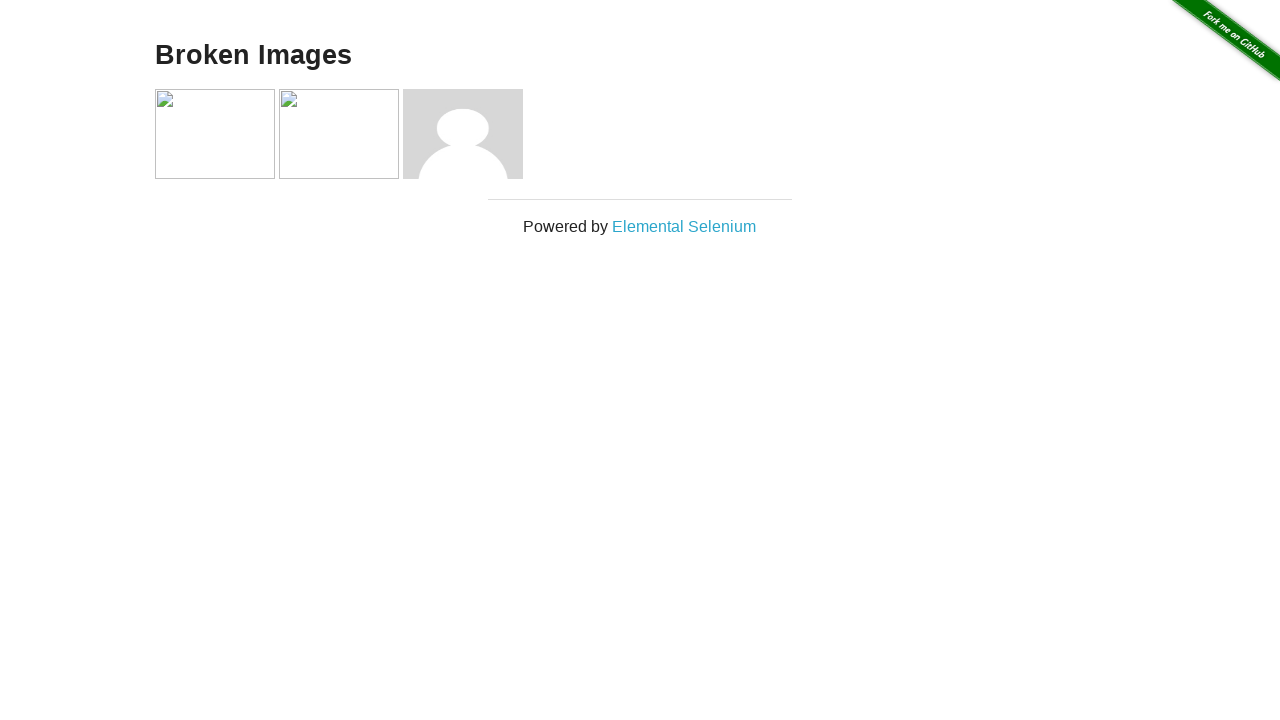

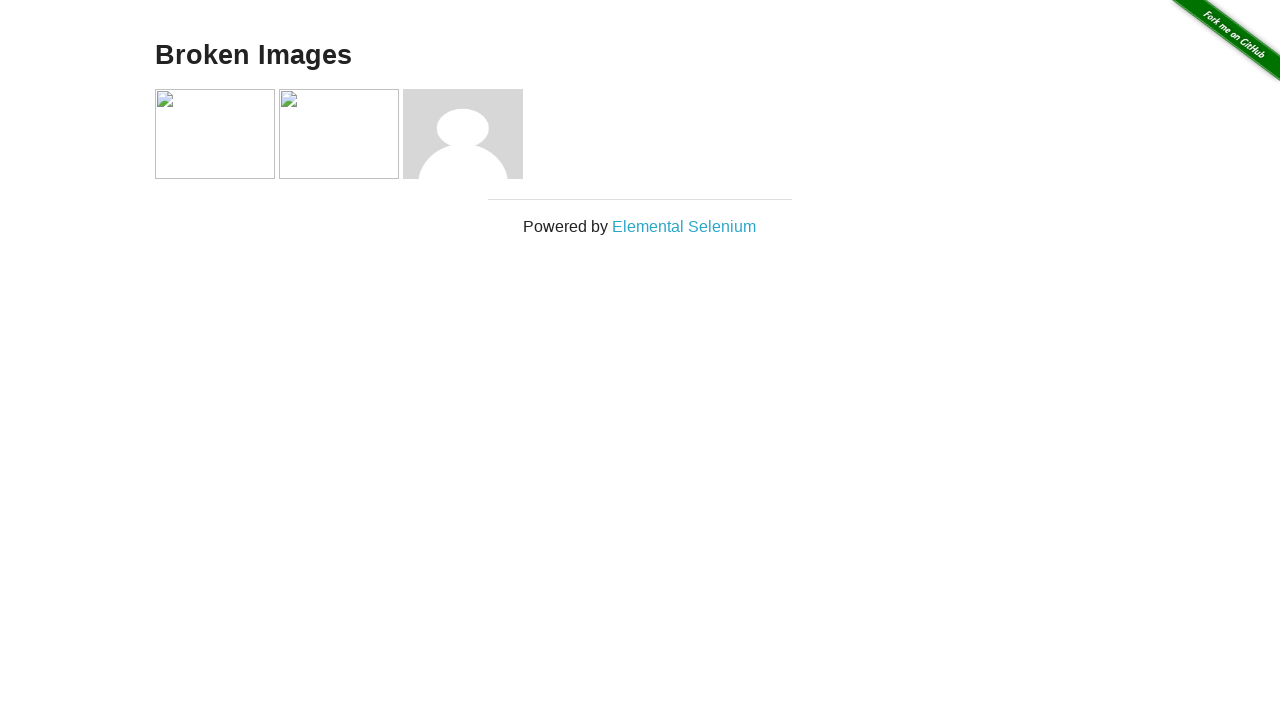